Opens Flipkart website in a browser to verify the page loads successfully

Starting URL: https://www.flipkart.com/

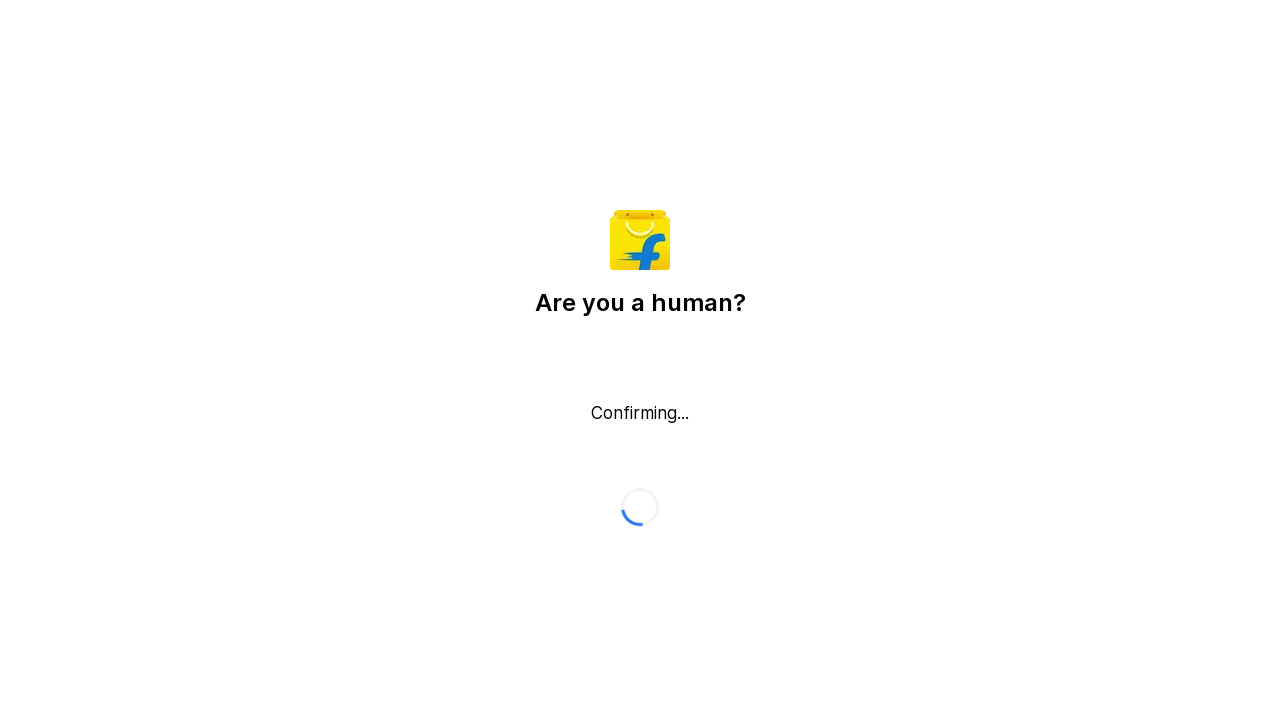

Waited for Flipkart page to fully load (networkidle state)
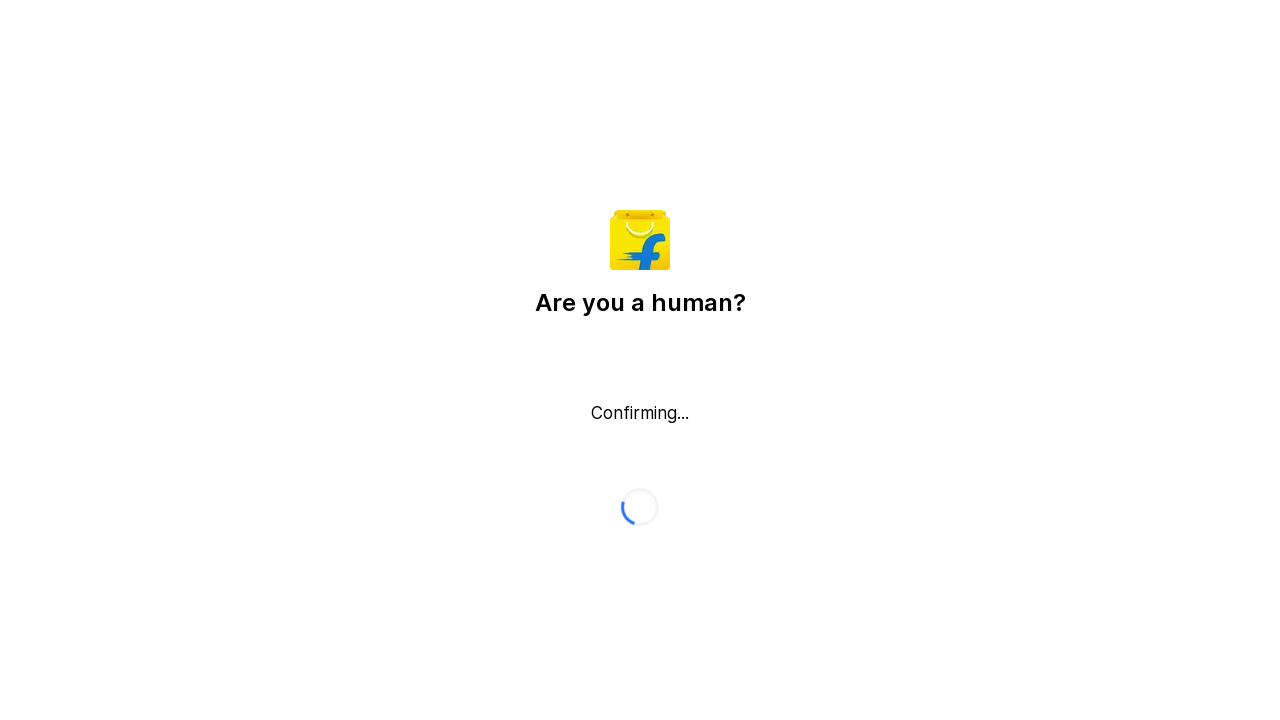

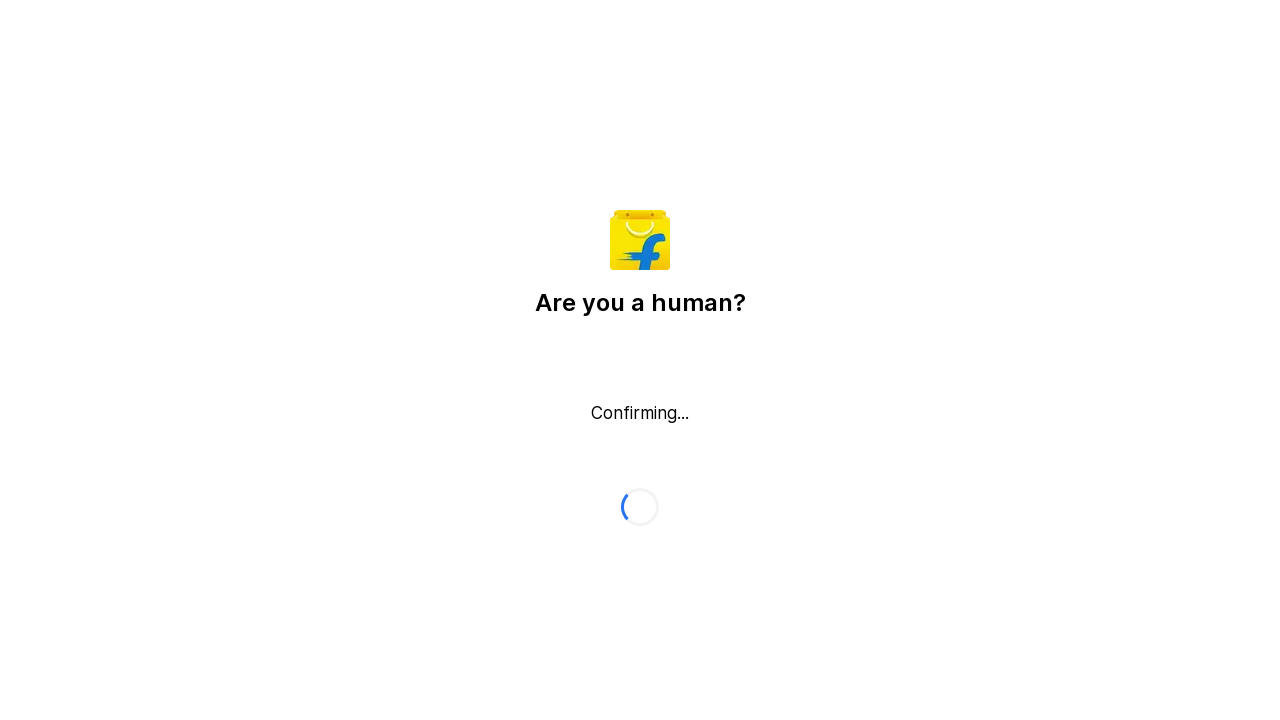